Navigates to the Automation Practice page and locates a broken link element to verify it exists on the page

Starting URL: https://rahulshettyacademy.com/AutomationPractice/

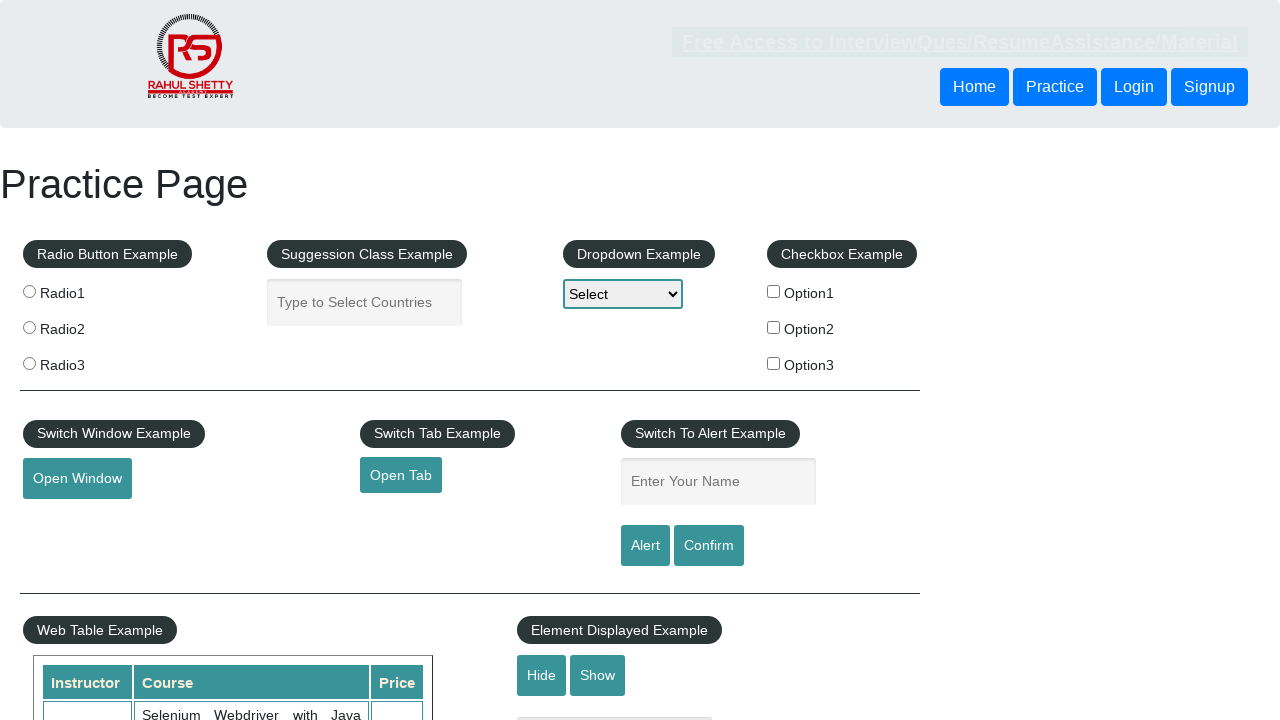

Navigated to Automation Practice page
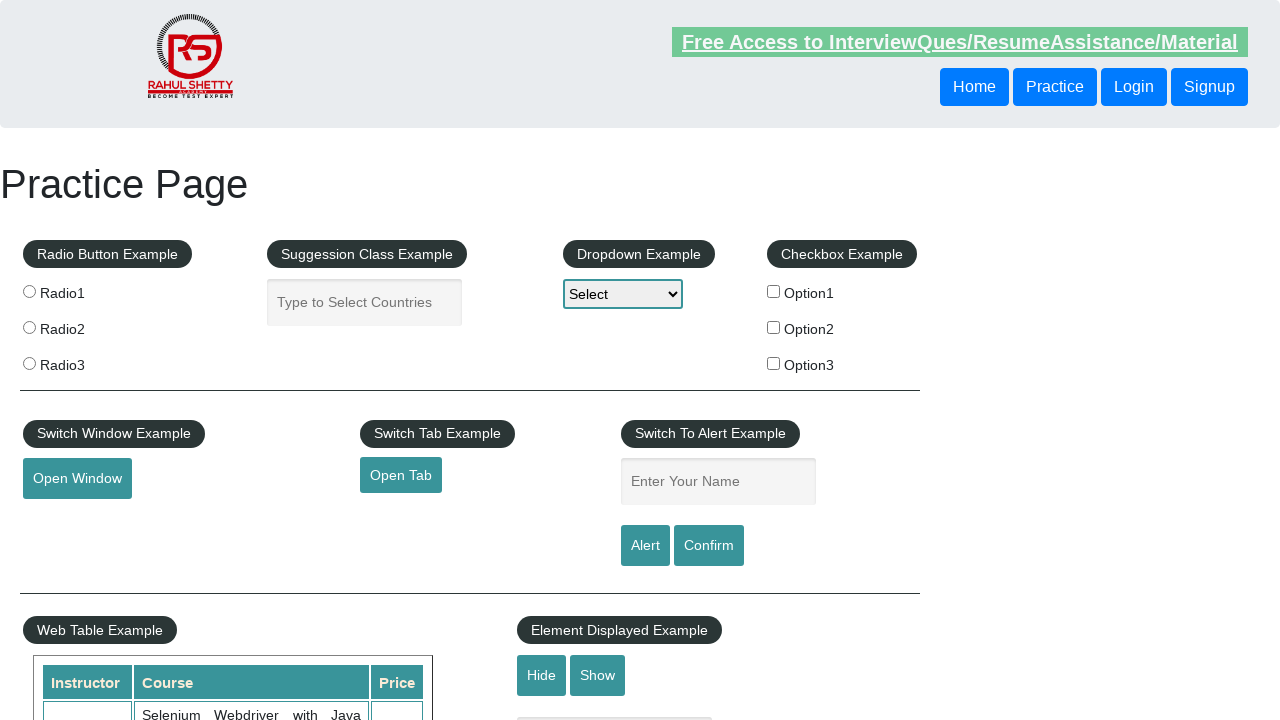

Located broken link element
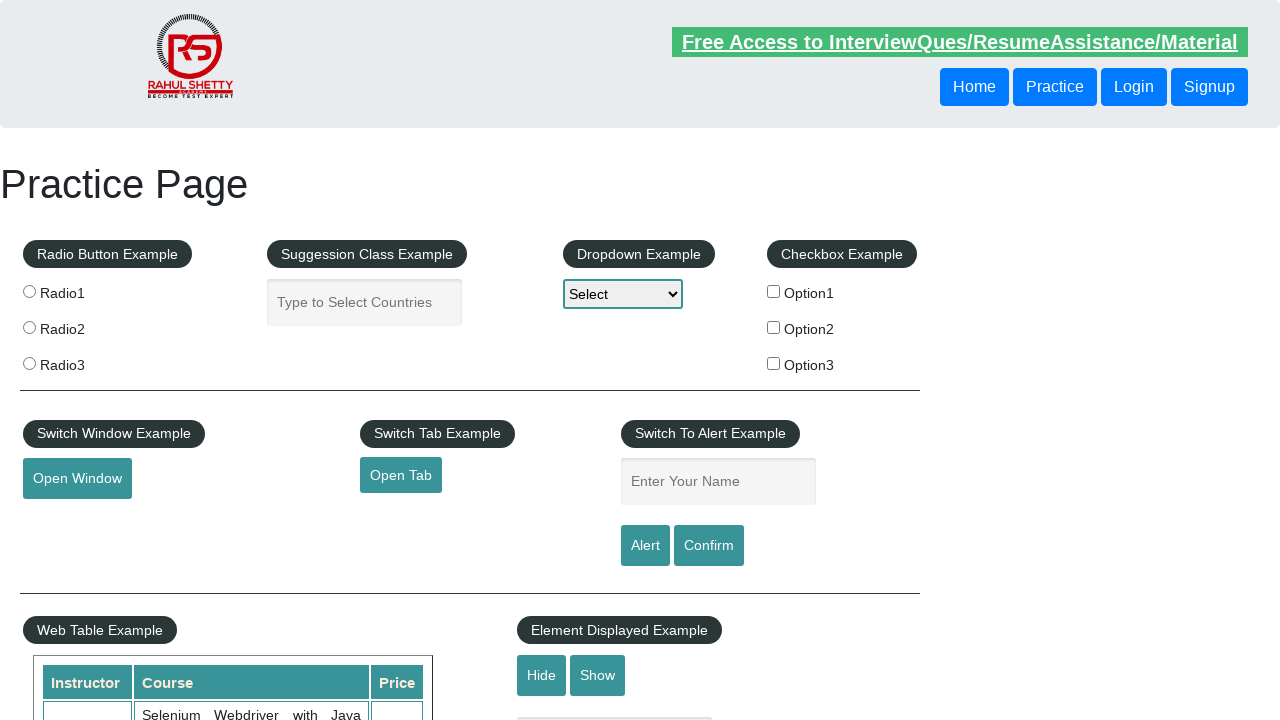

Broken link element is visible
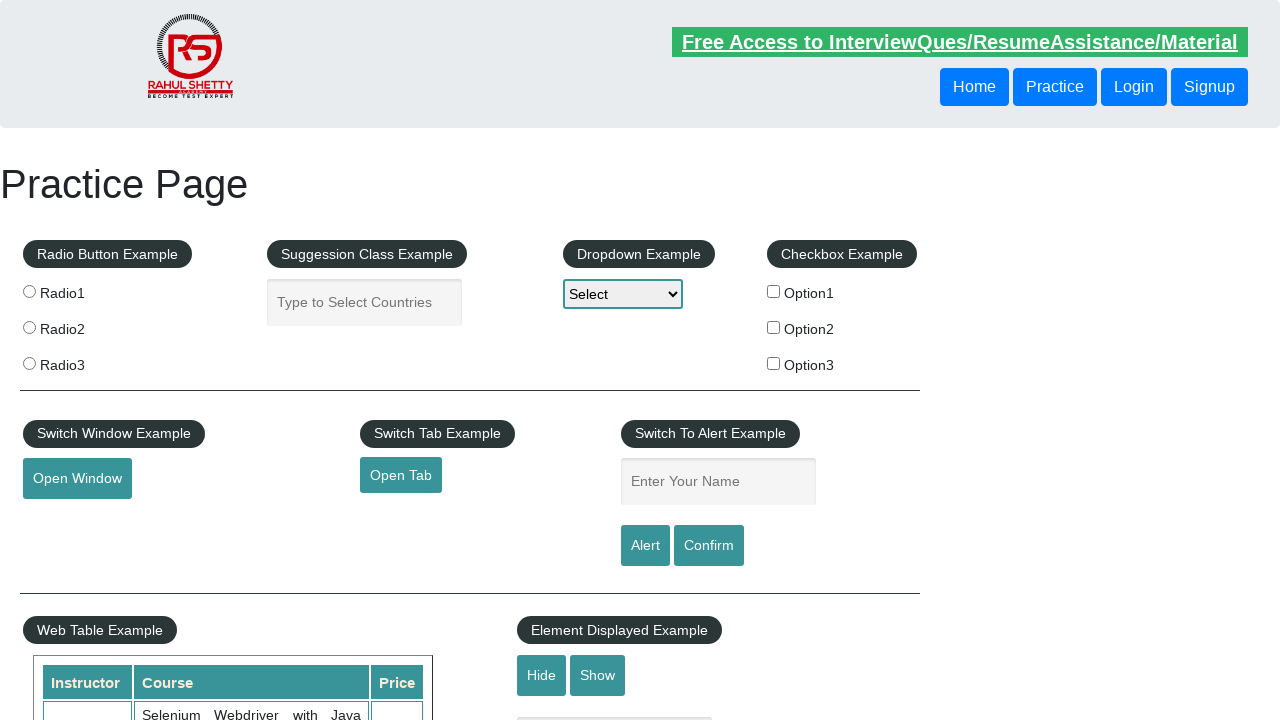

Retrieved href attribute: https://rahulshettyacademy.com/brokenlink
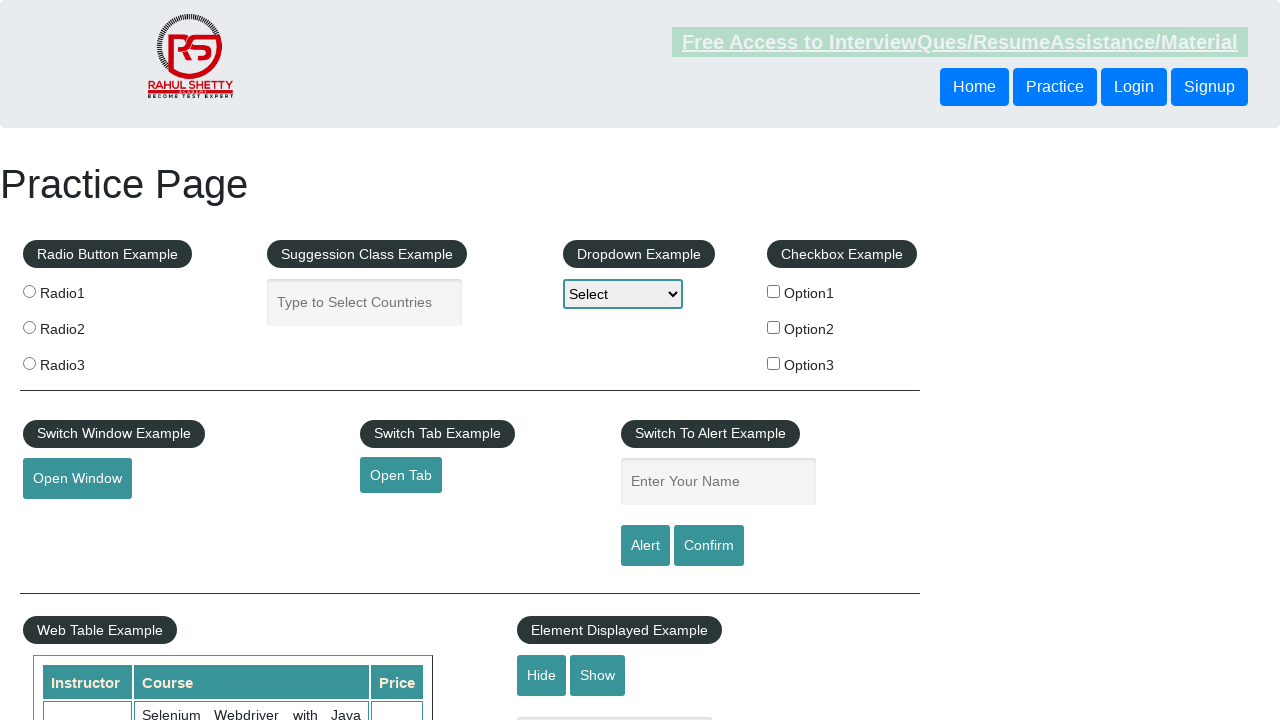

Verified broken link exists with href: https://rahulshettyacademy.com/brokenlink
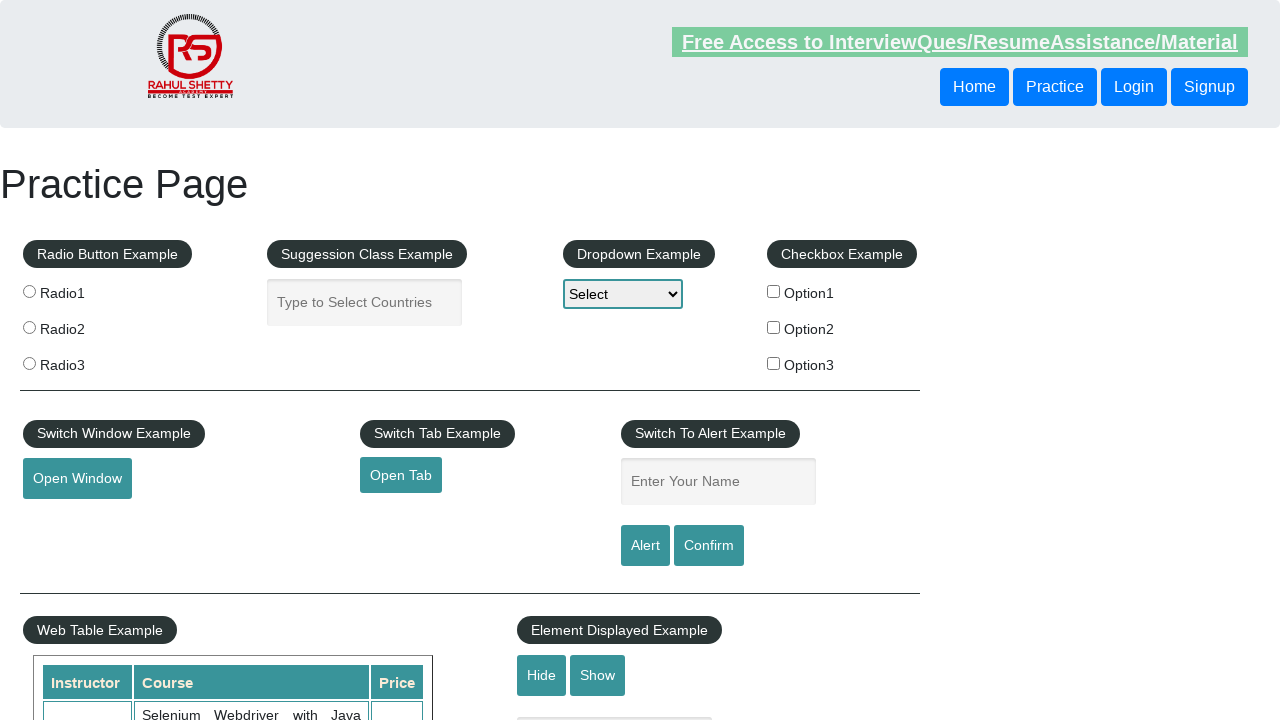

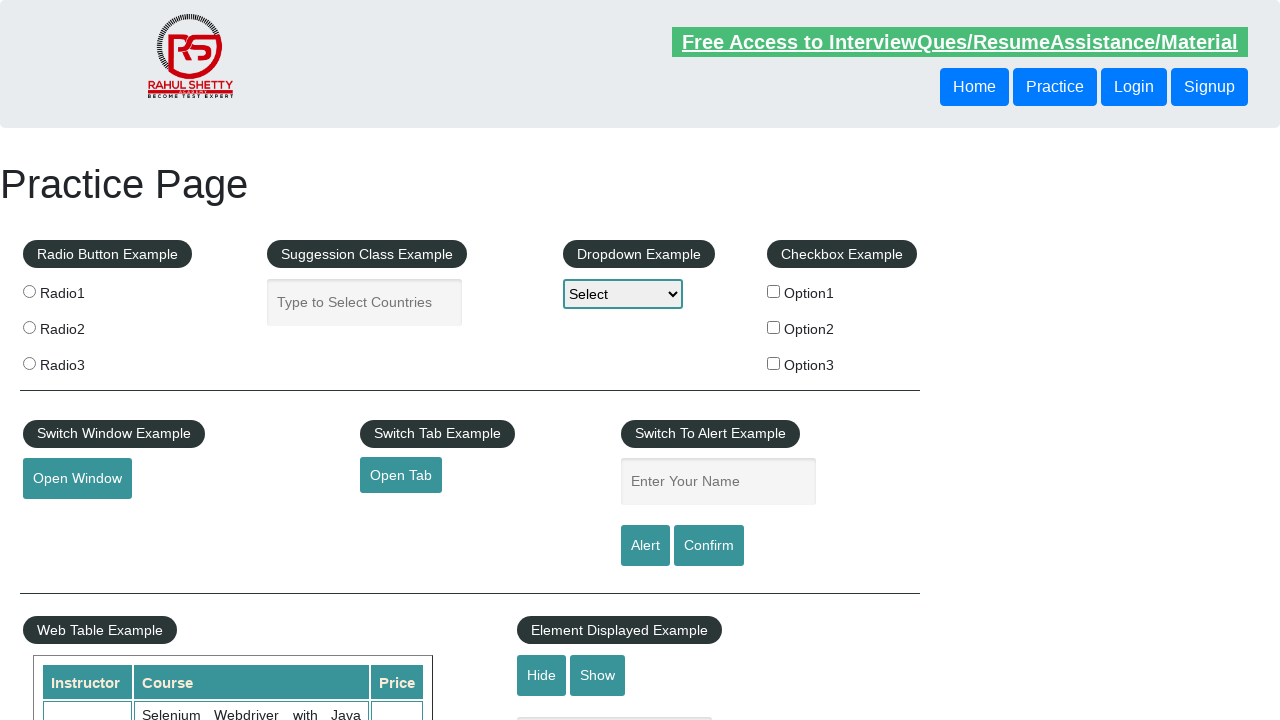